Tests clicking a verify button with wait and checking for success message

Starting URL: http://suninjuly.github.io/wait1.html

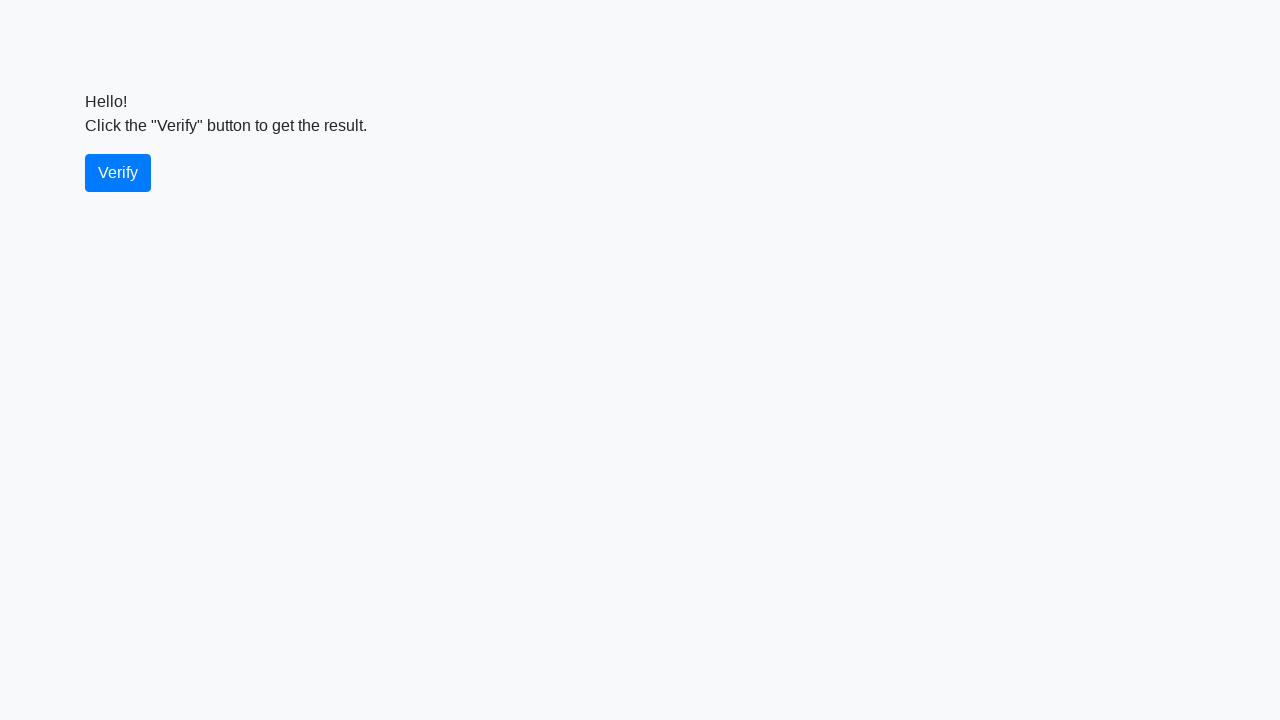

Waited for verify button to appear (5000ms timeout)
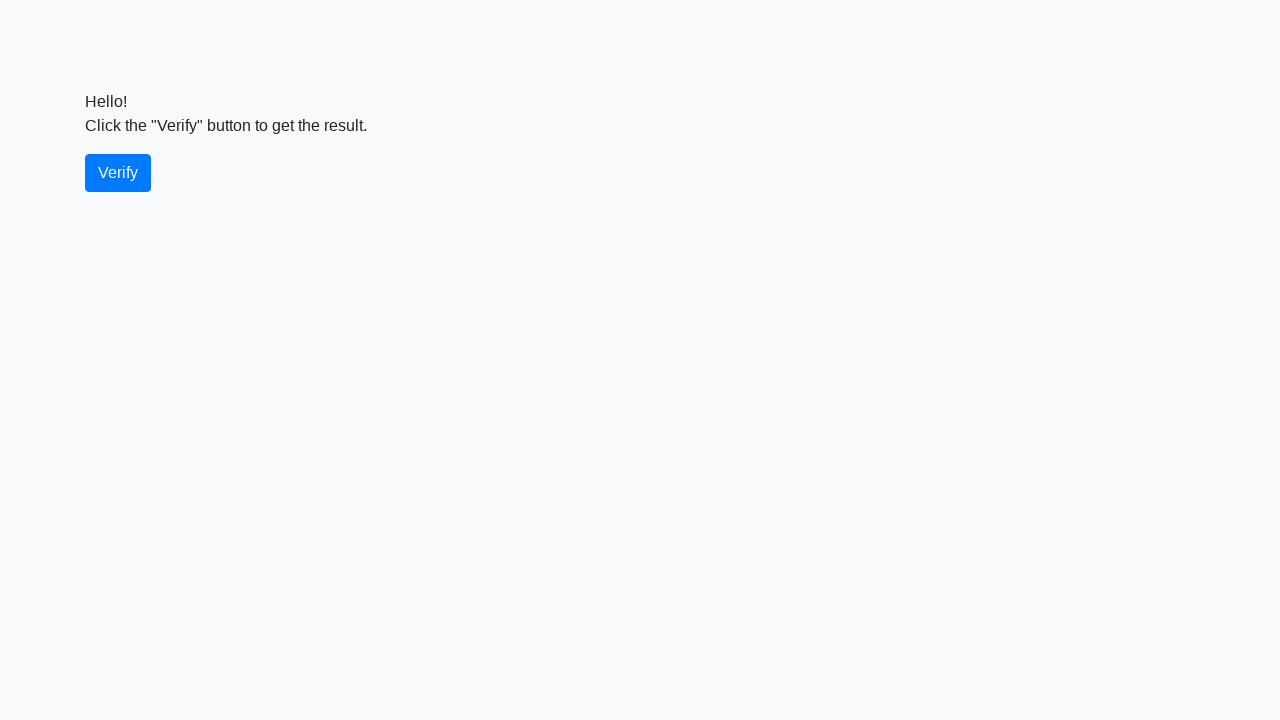

Clicked verify button at (118, 173) on #verify
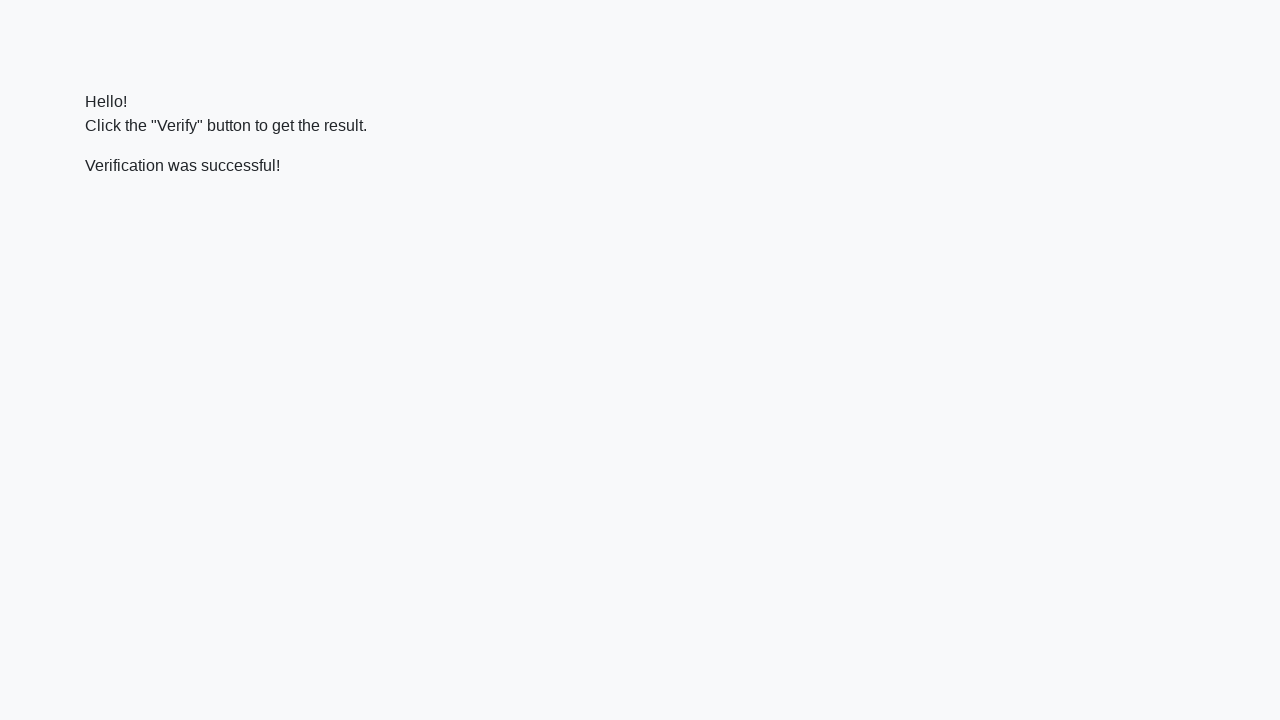

Located verify message element
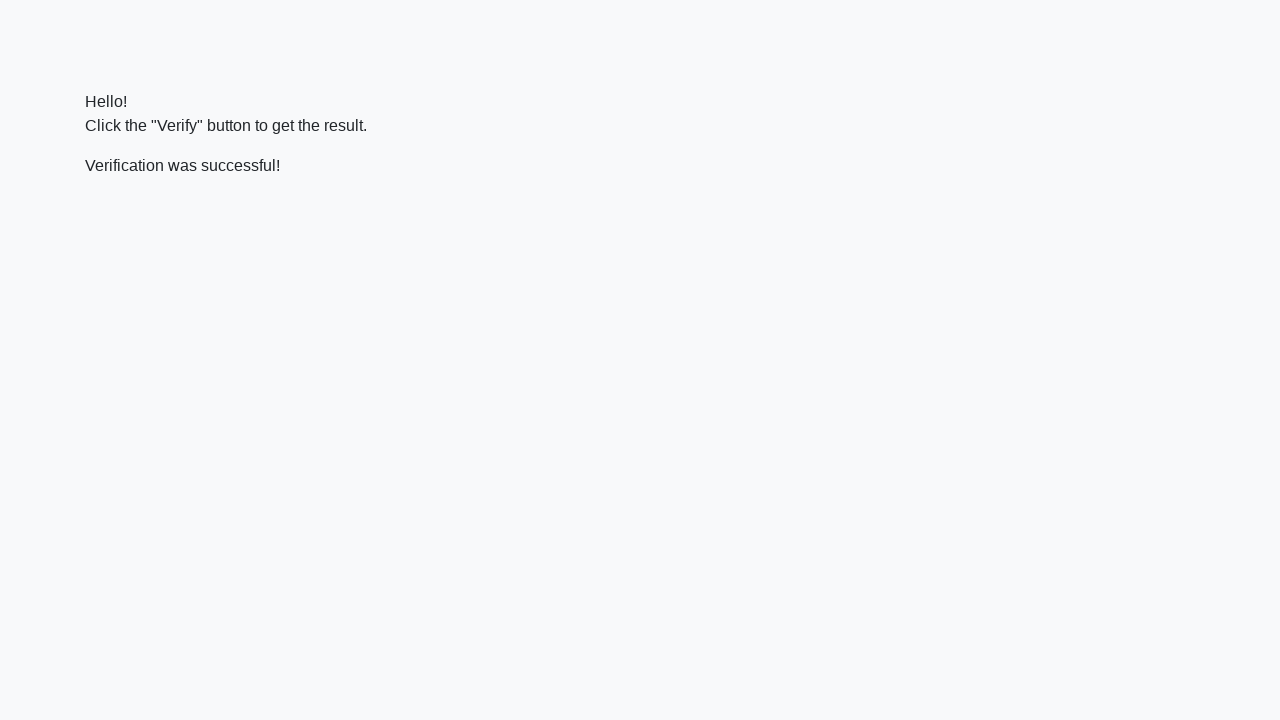

Verified success message contains 'successful'
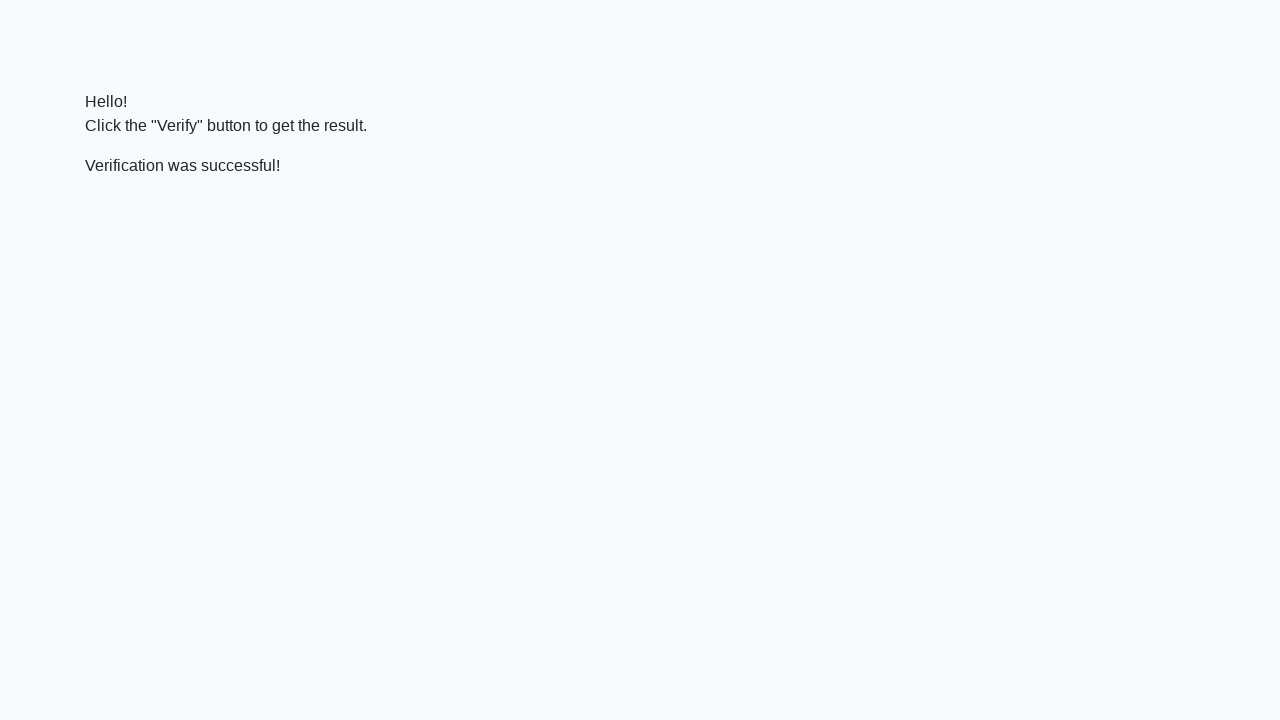

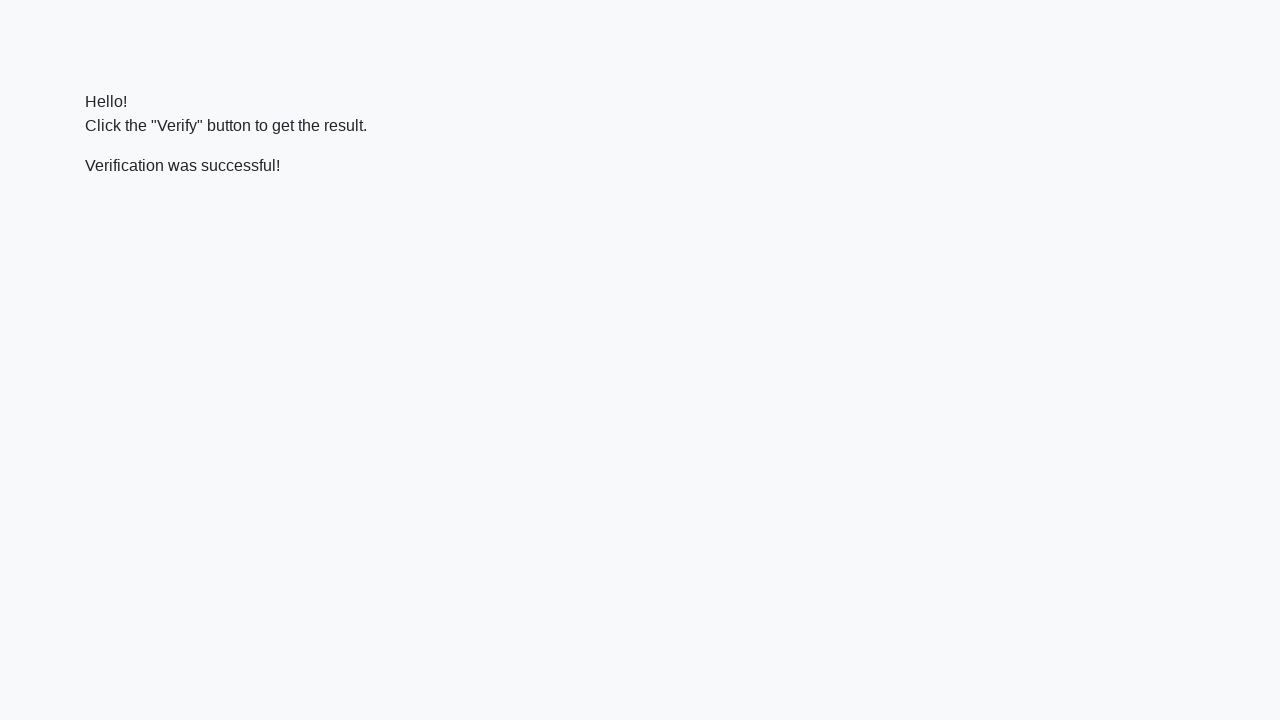